Navigates to a page, clicks a specific link identified by a calculated number, fills out a form with personal information, and submits it

Starting URL: http://suninjuly.github.io/find_link_text

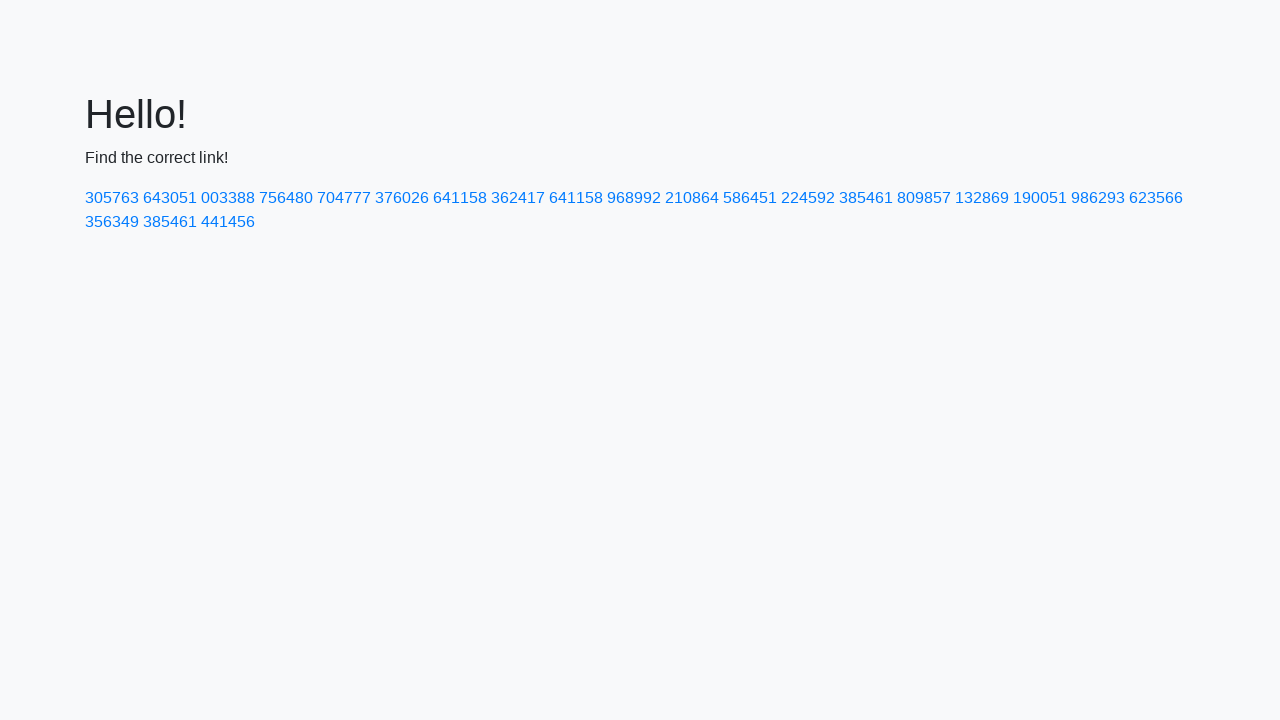

Navigated to http://suninjuly.github.io/find_link_text
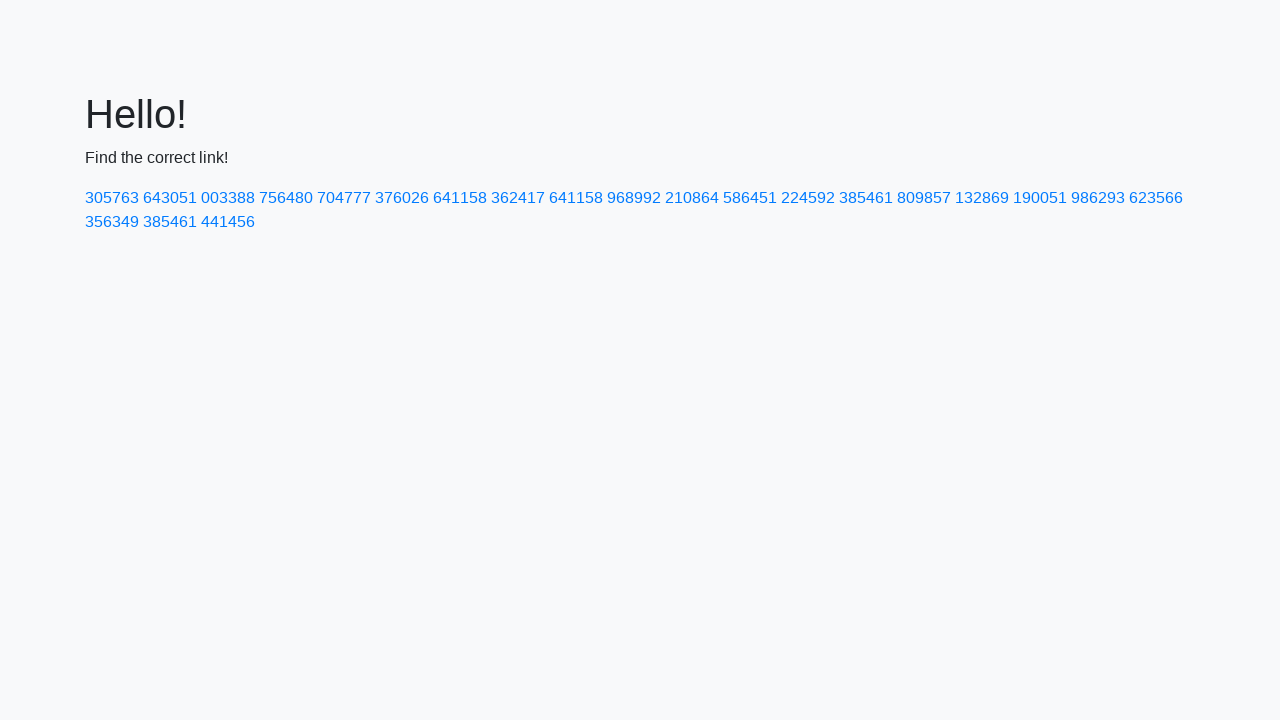

Clicked link with calculated number 224592 at (808, 198) on text=224592
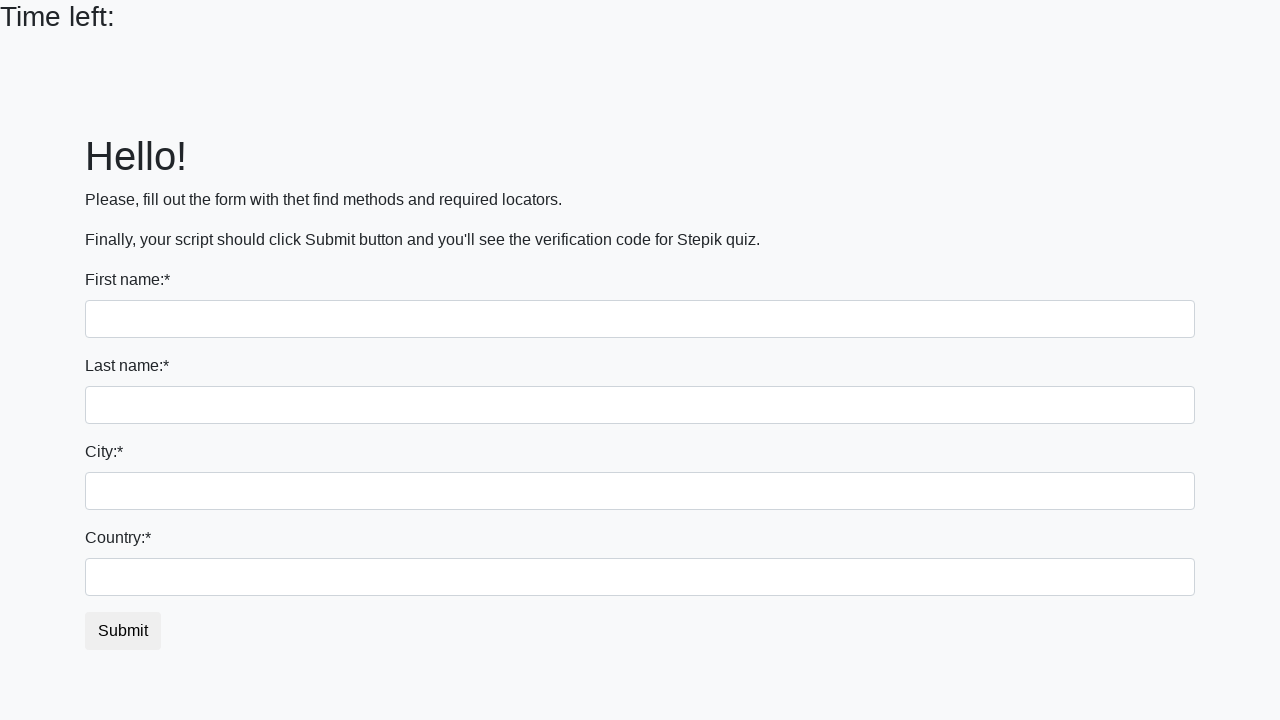

Filled first name field with 'Vladislav' on input:first-of-type
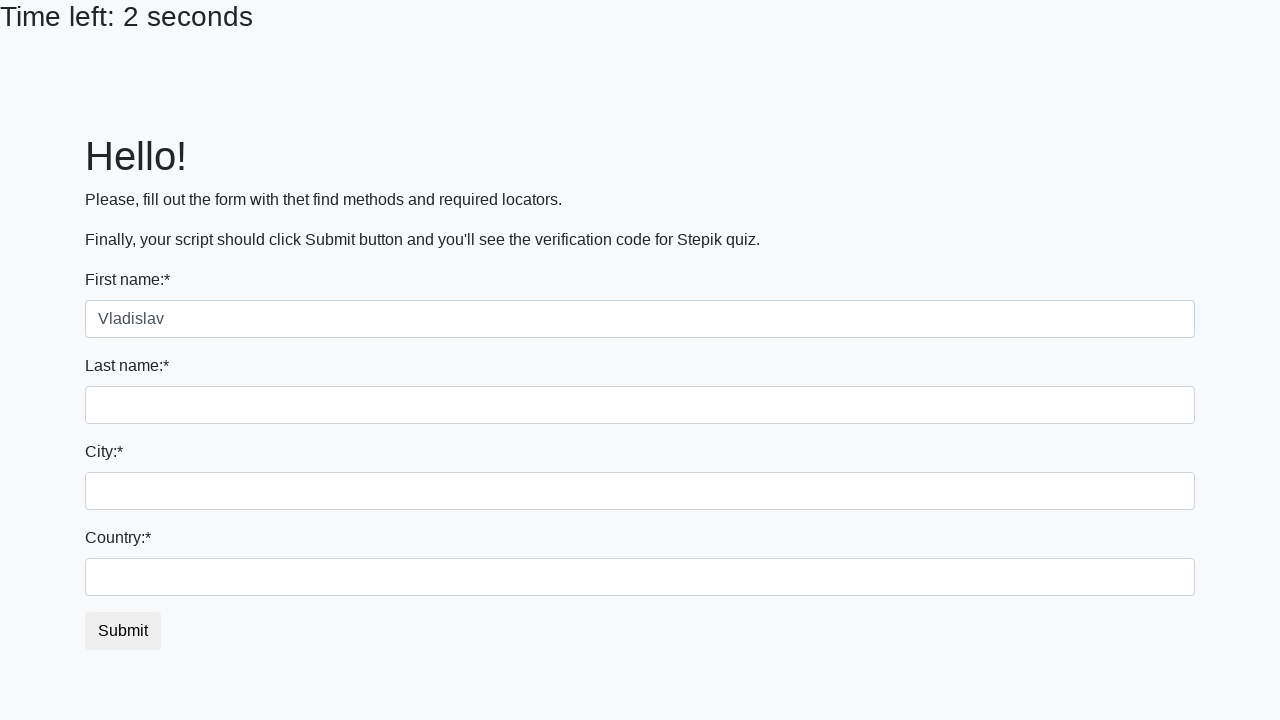

Filled last name field with 'Zhuravskiy' on input[name='last_name']
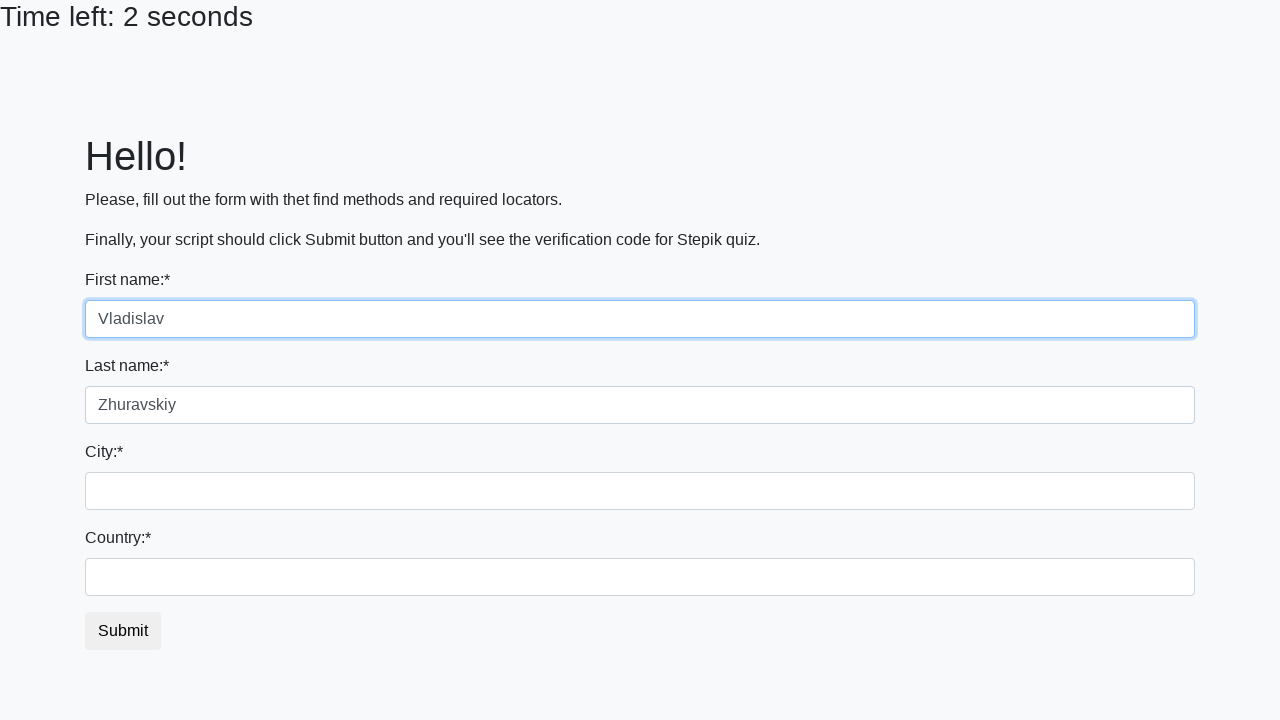

Filled city field with 'Saint-Petersburg' on .city
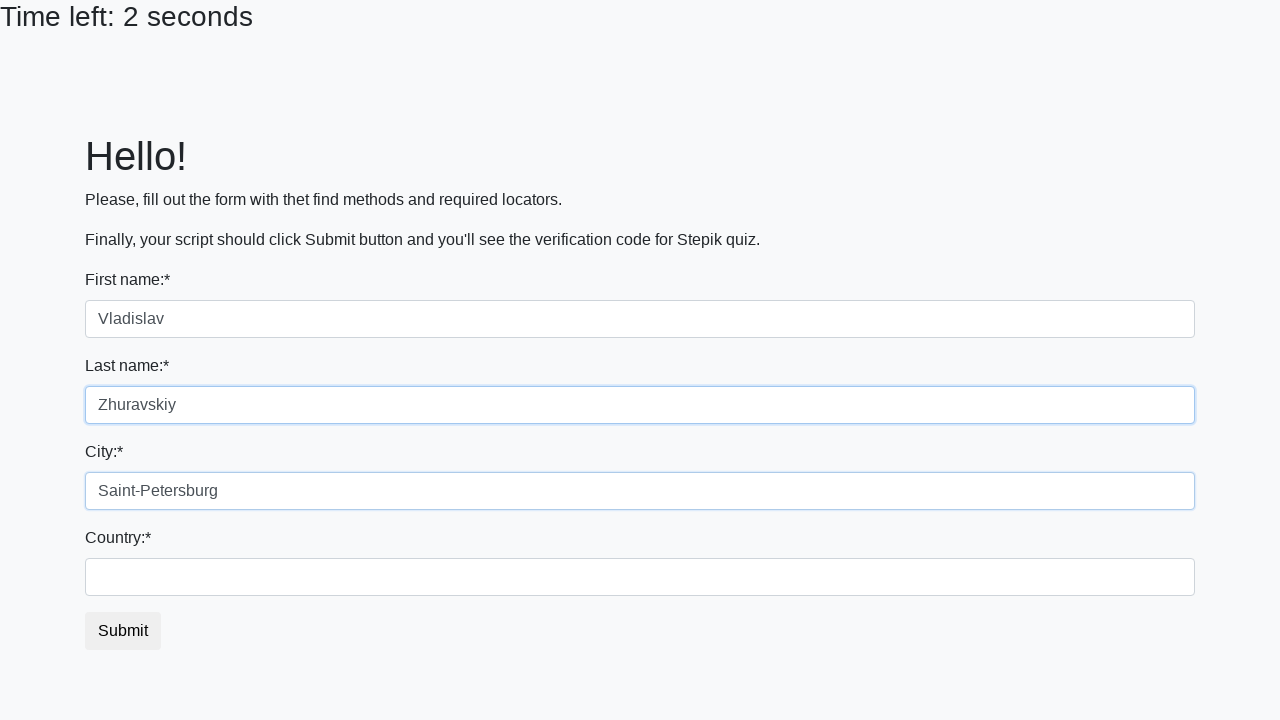

Filled country field with 'Russia' on #country
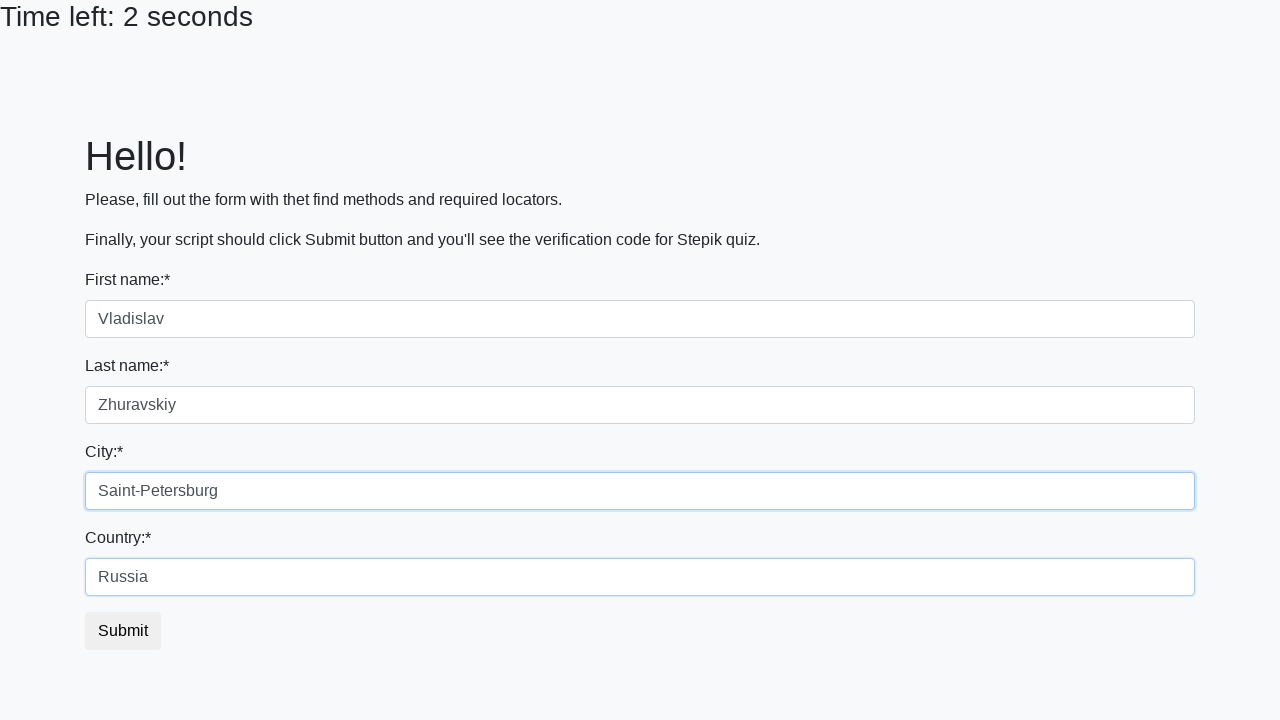

Clicked submit button to submit the form at (123, 631) on button.btn
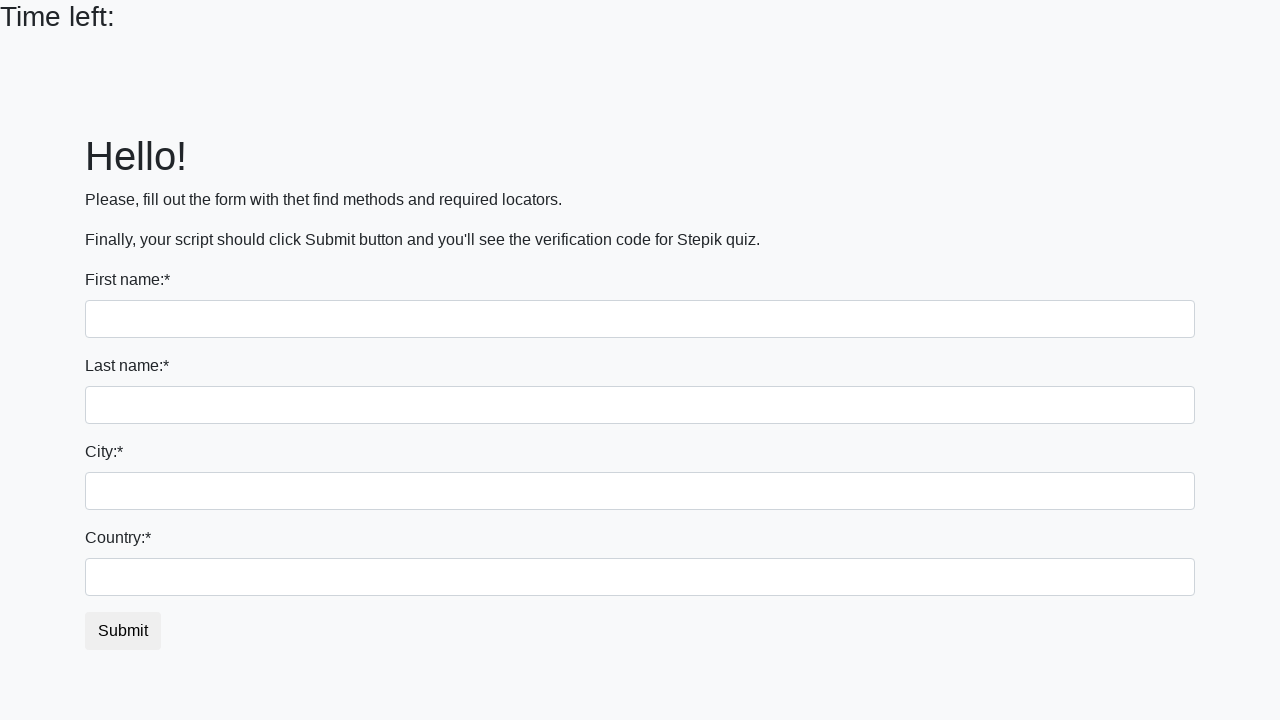

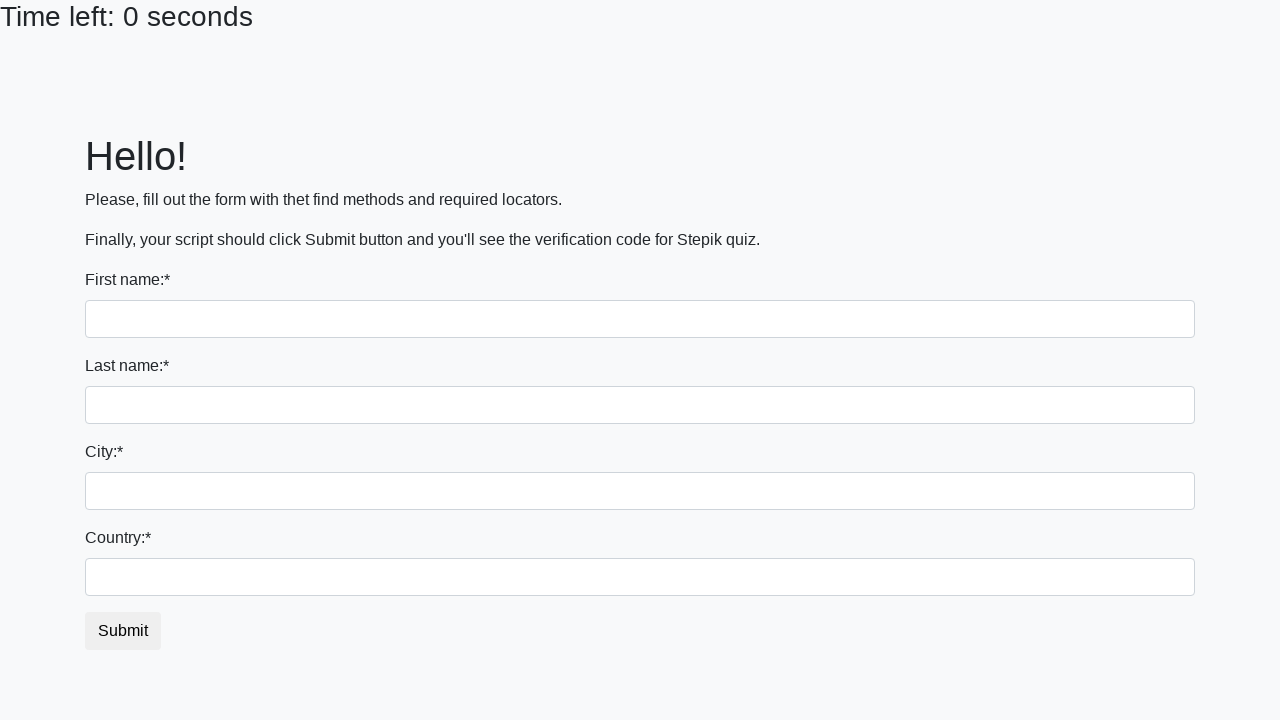